Tests clicking the 'Primary' button and verifies a confirmation message is displayed

Starting URL: https://test-with-me-app.vercel.app/learning/web-elements/elements/button

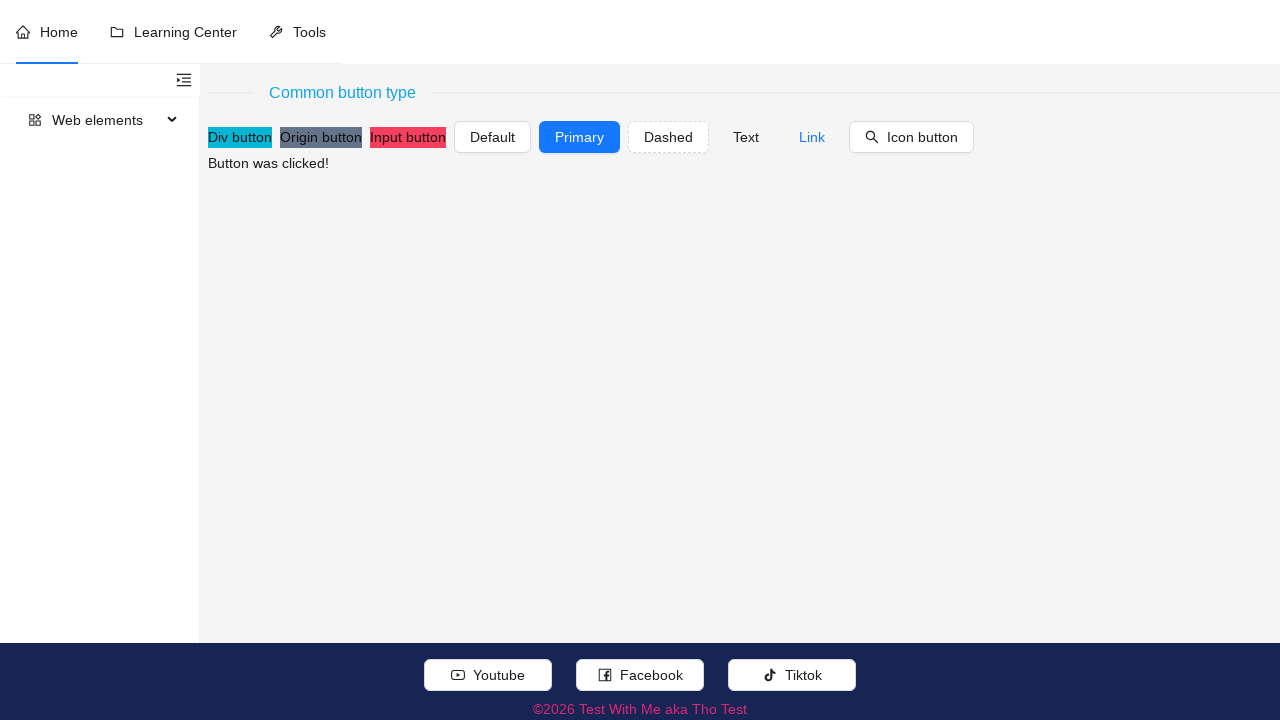

Navigated to button test page
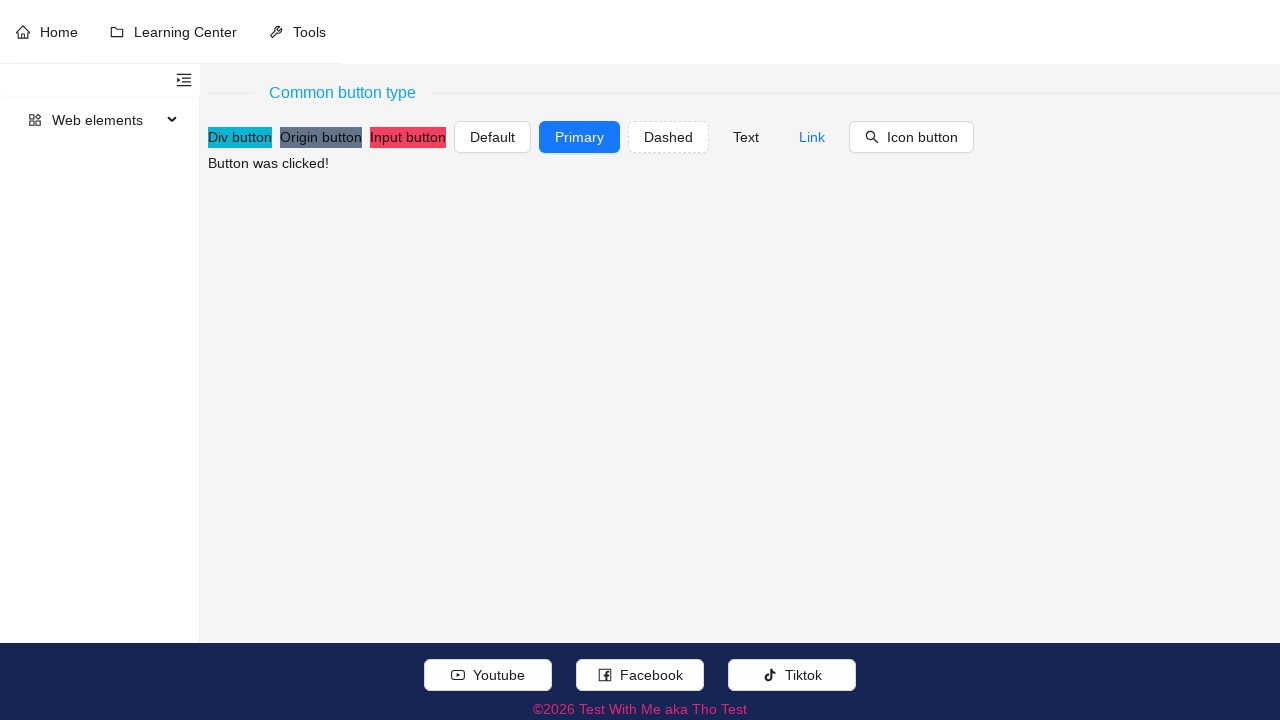

Clicked the Primary button at (580, 137) on xpath=//button[.//text()[normalize-space()='Primary']]
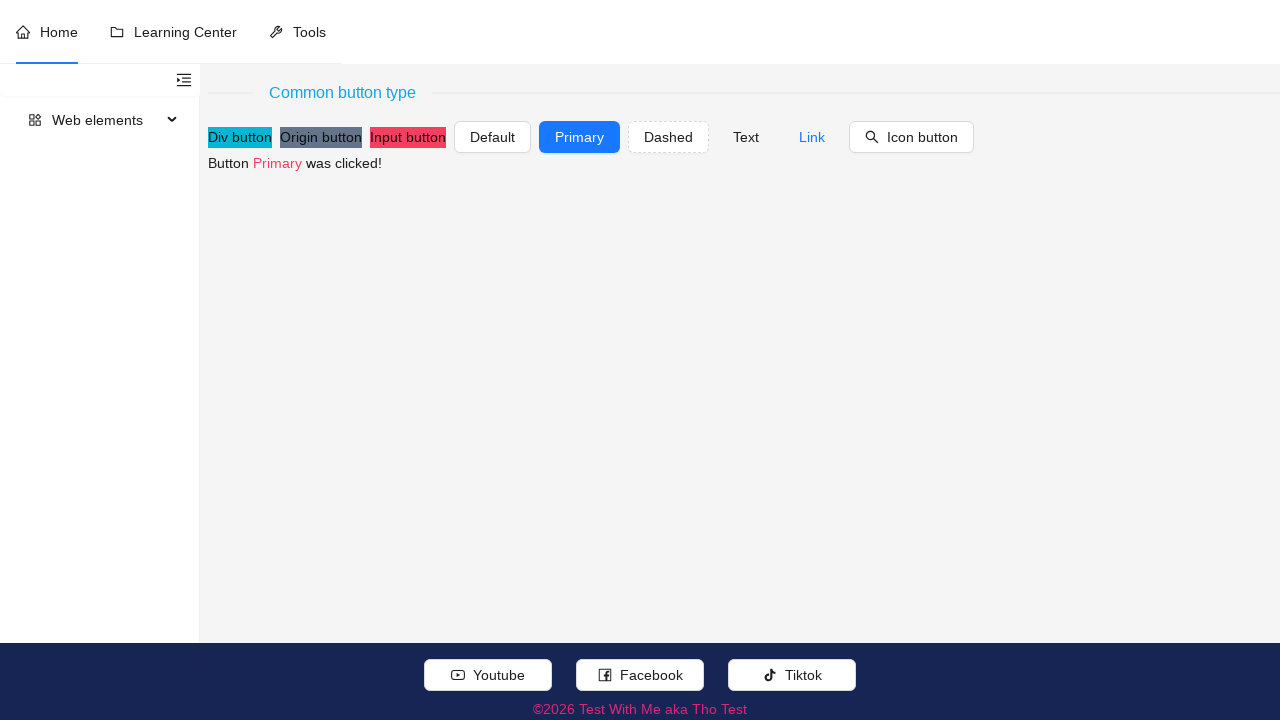

Confirmation message 'Button Primary was clicked!' is displayed
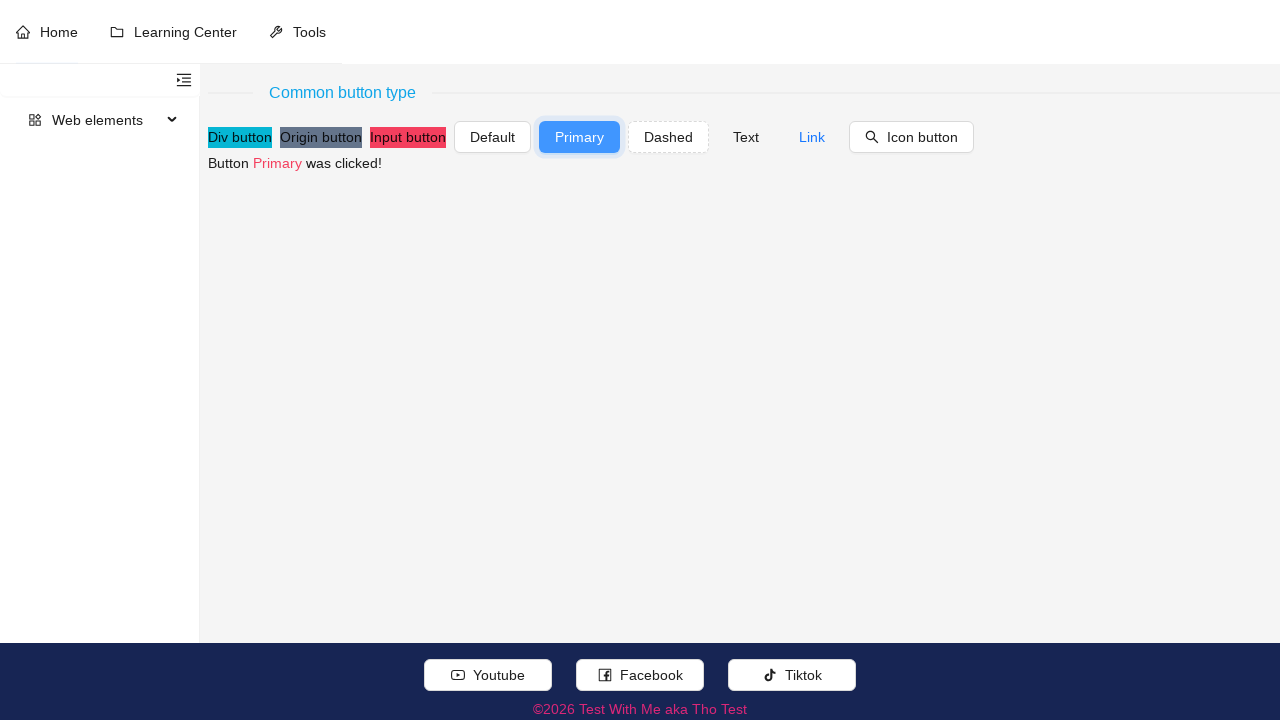

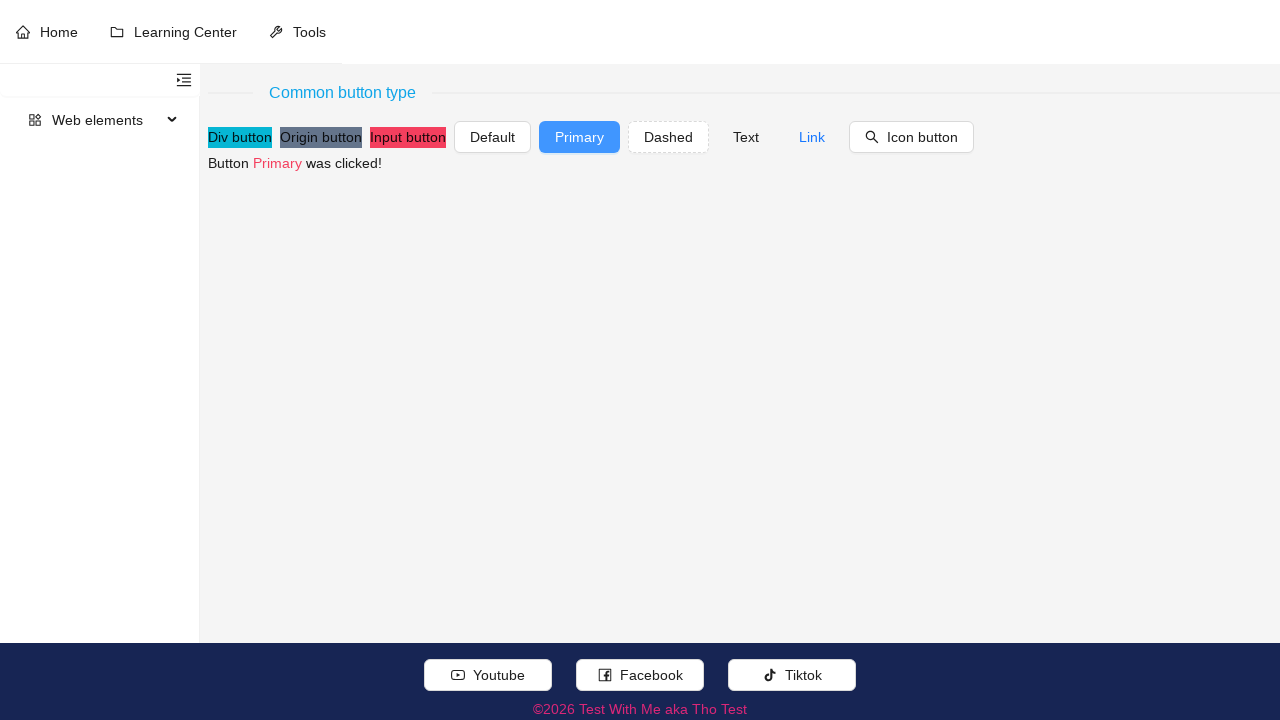